Tests window switching functionality by clicking a link that opens a new window, verifying content in the new window, and then switching back to the original window to verify its content.

Starting URL: https://the-internet.herokuapp.com/windows

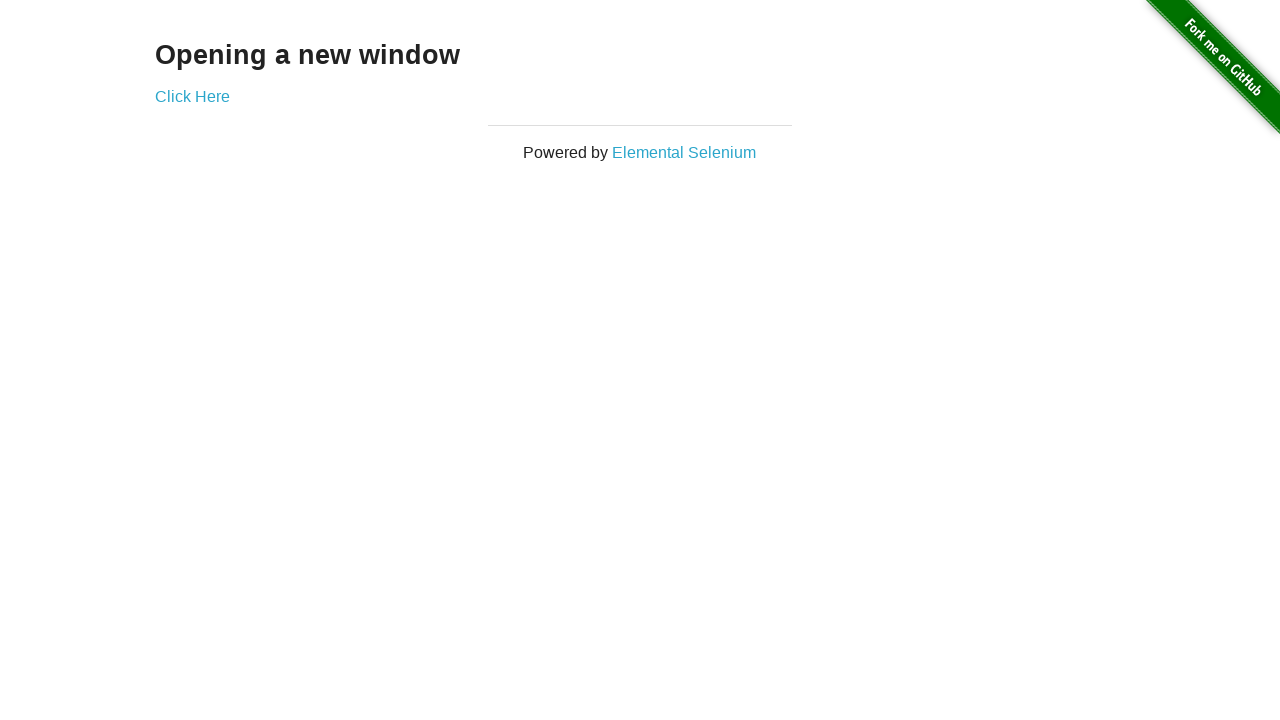

Retrieved h3 text content from first page
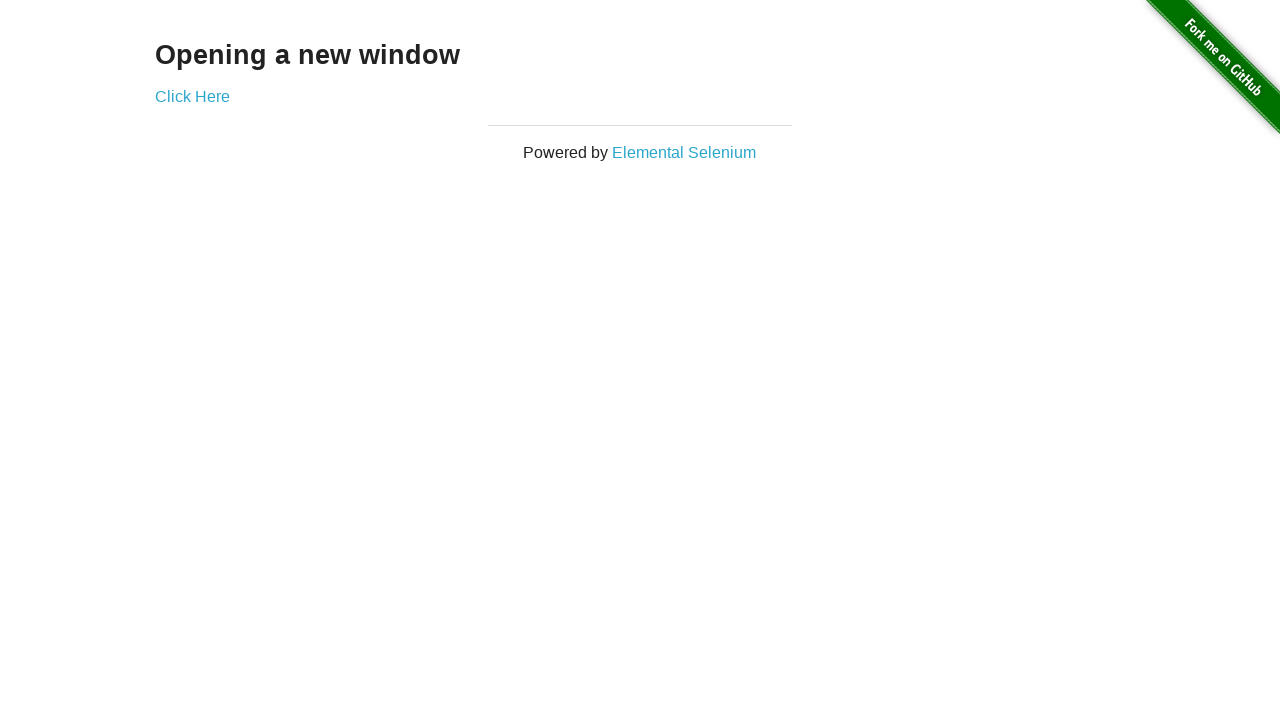

Verified first page text is 'Opening a new window'
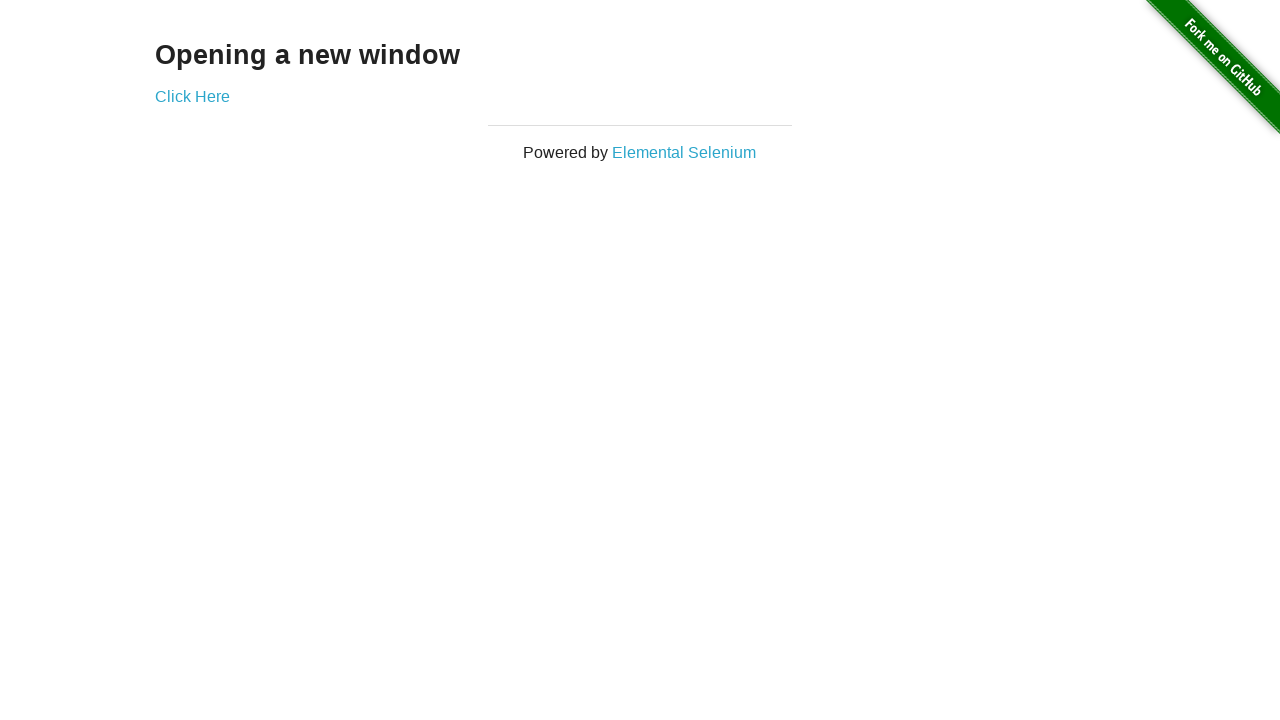

Verified first page title is 'The Internet'
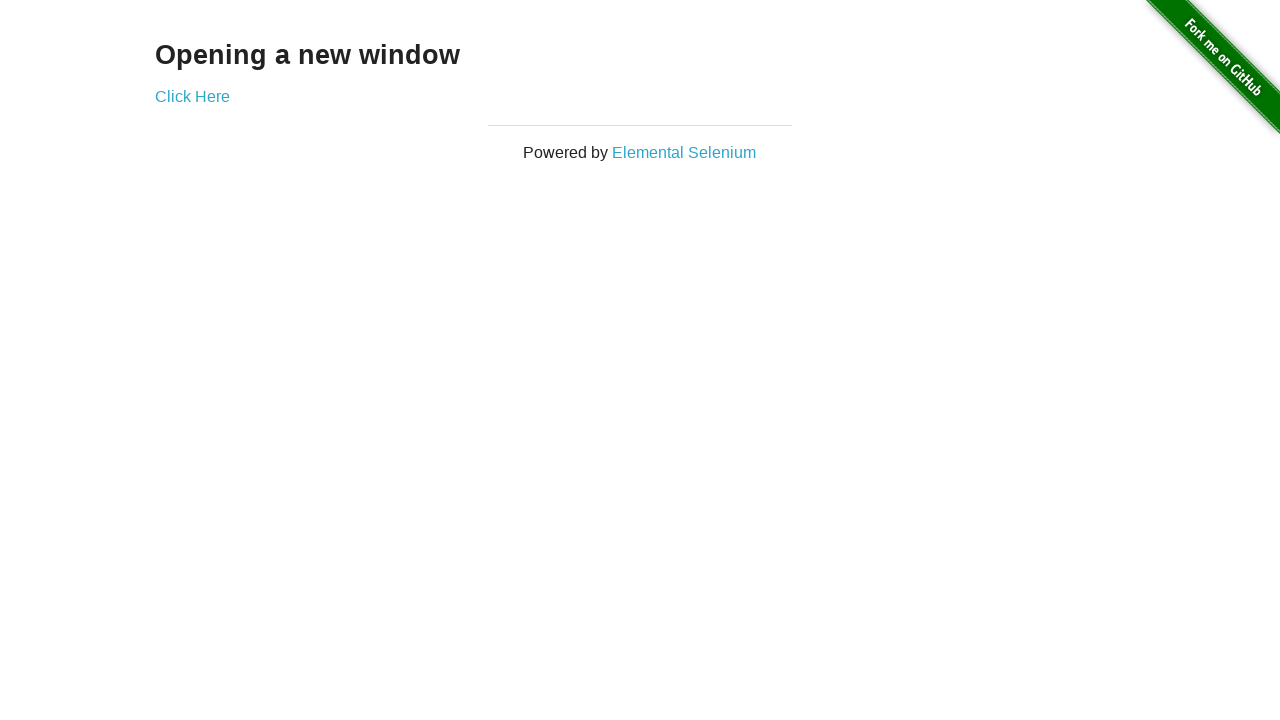

Clicked 'Click Here' link to open new window at (192, 96) on text=Click Here
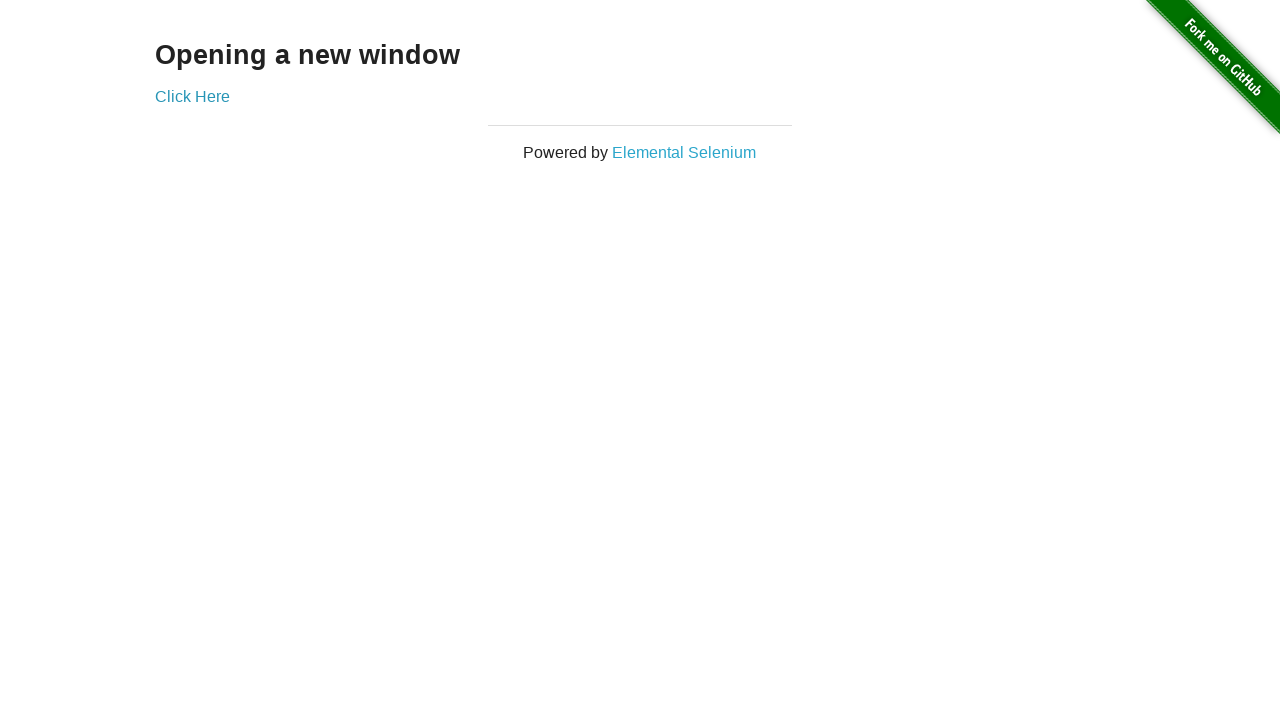

Captured new page object from context
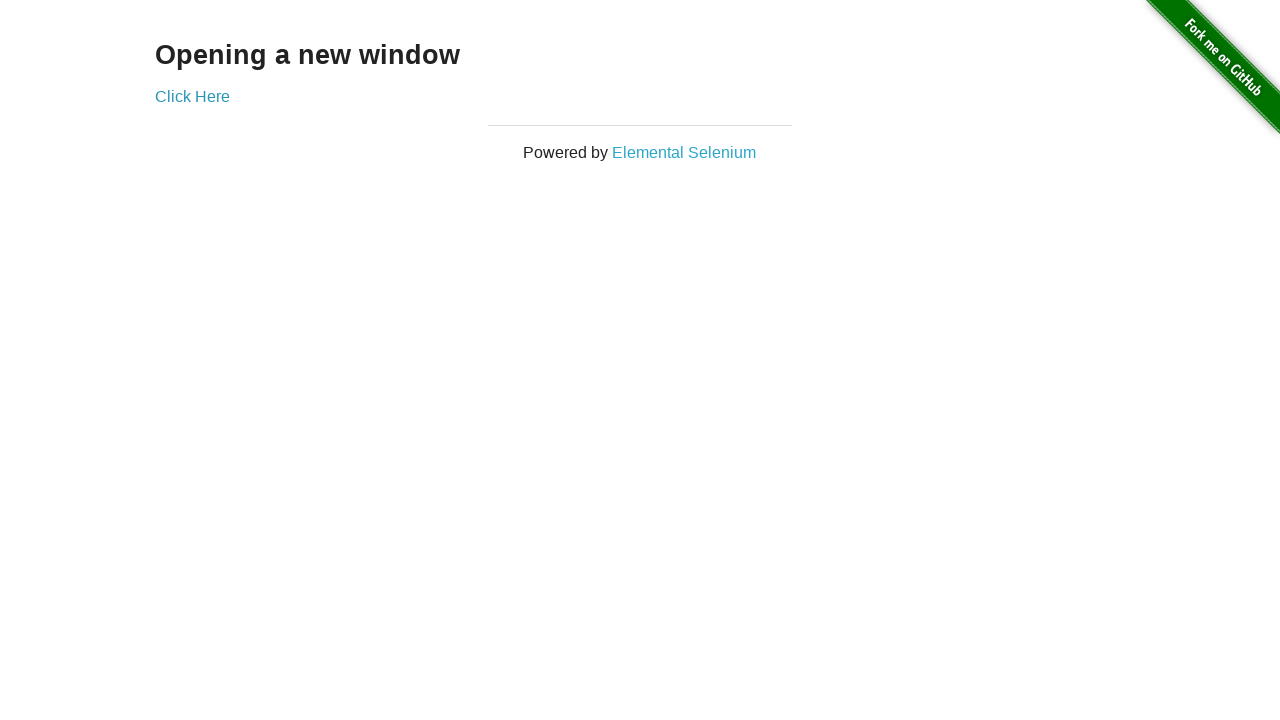

New page finished loading
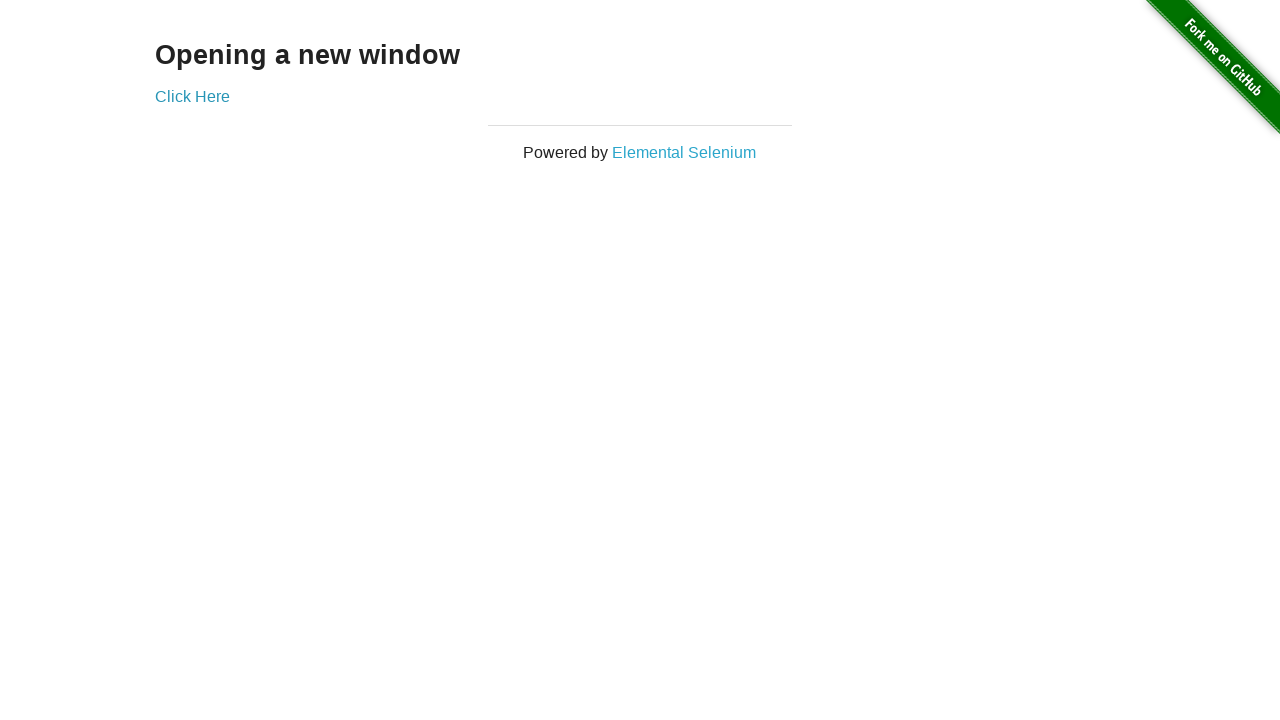

Verified new page title is 'New Window'
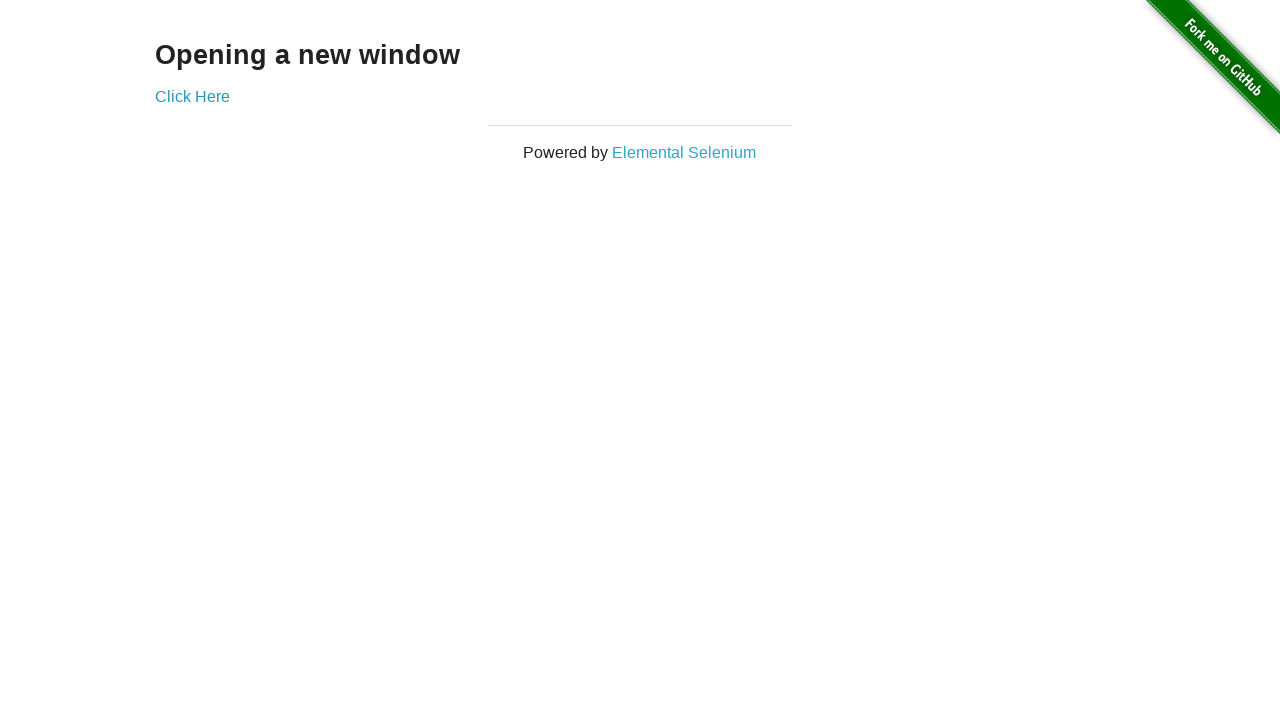

Retrieved h3 text content from new page
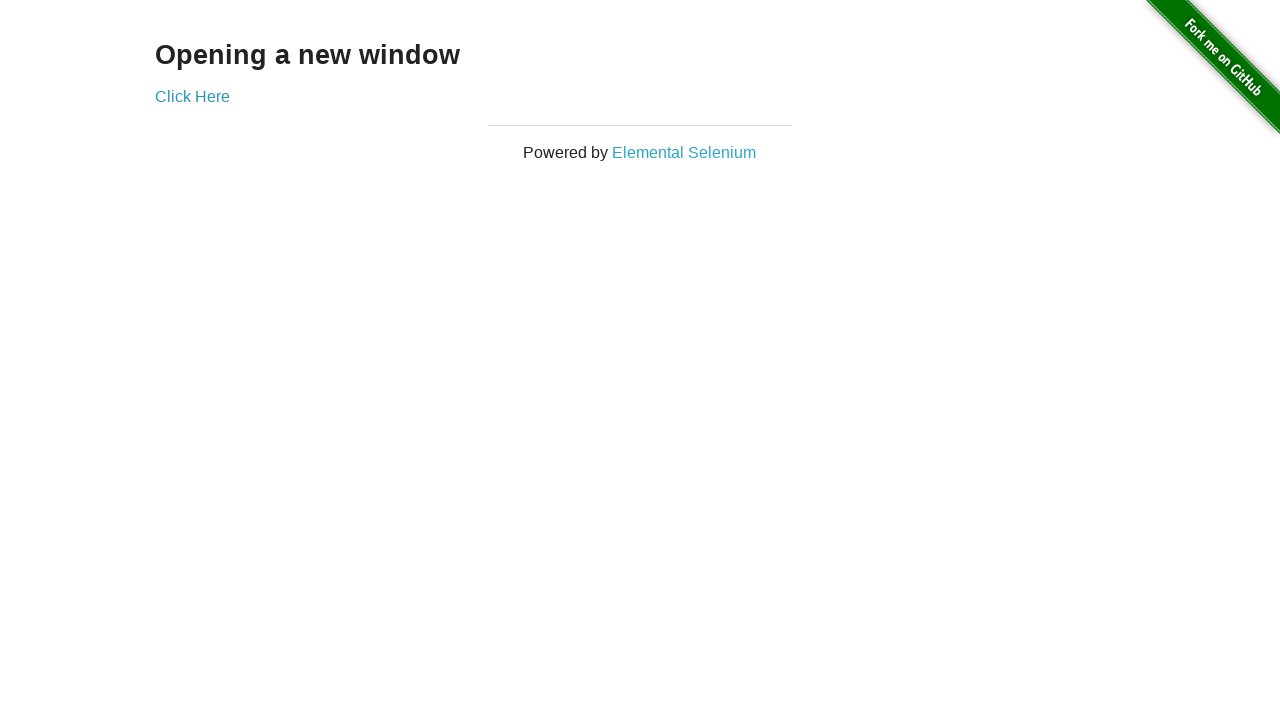

Verified new page text is 'New Window'
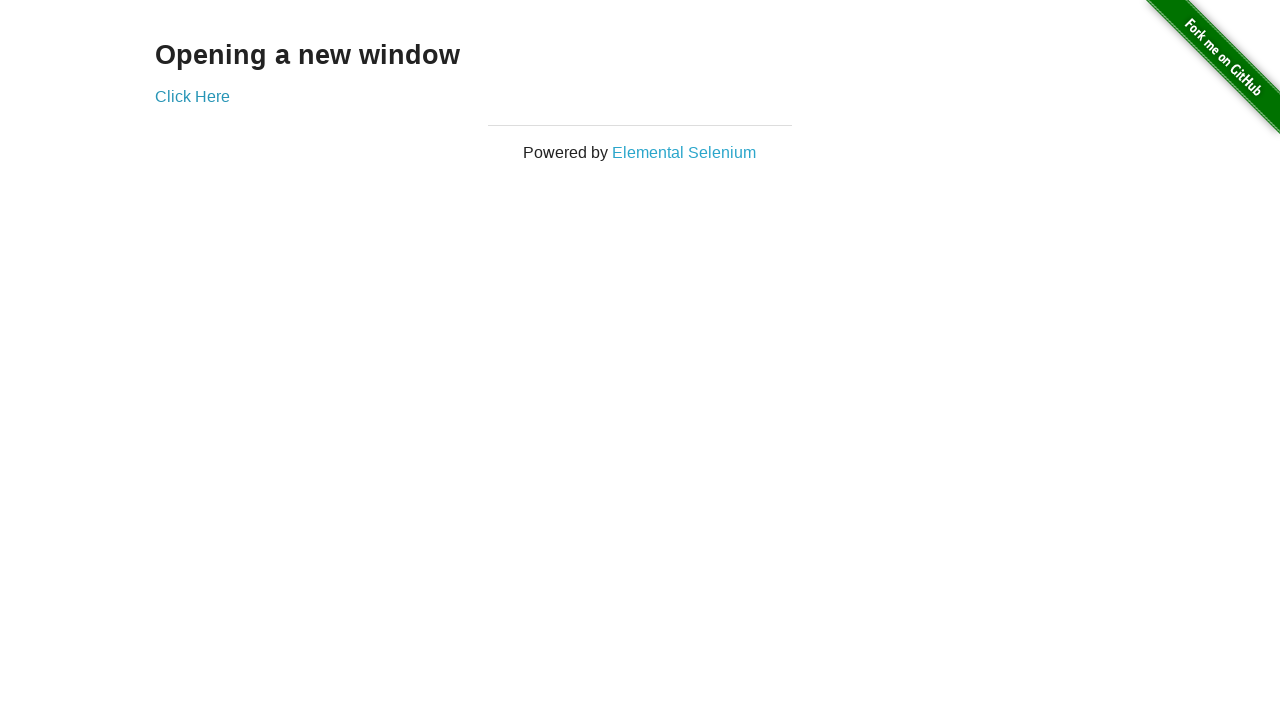

Switched focus back to original page
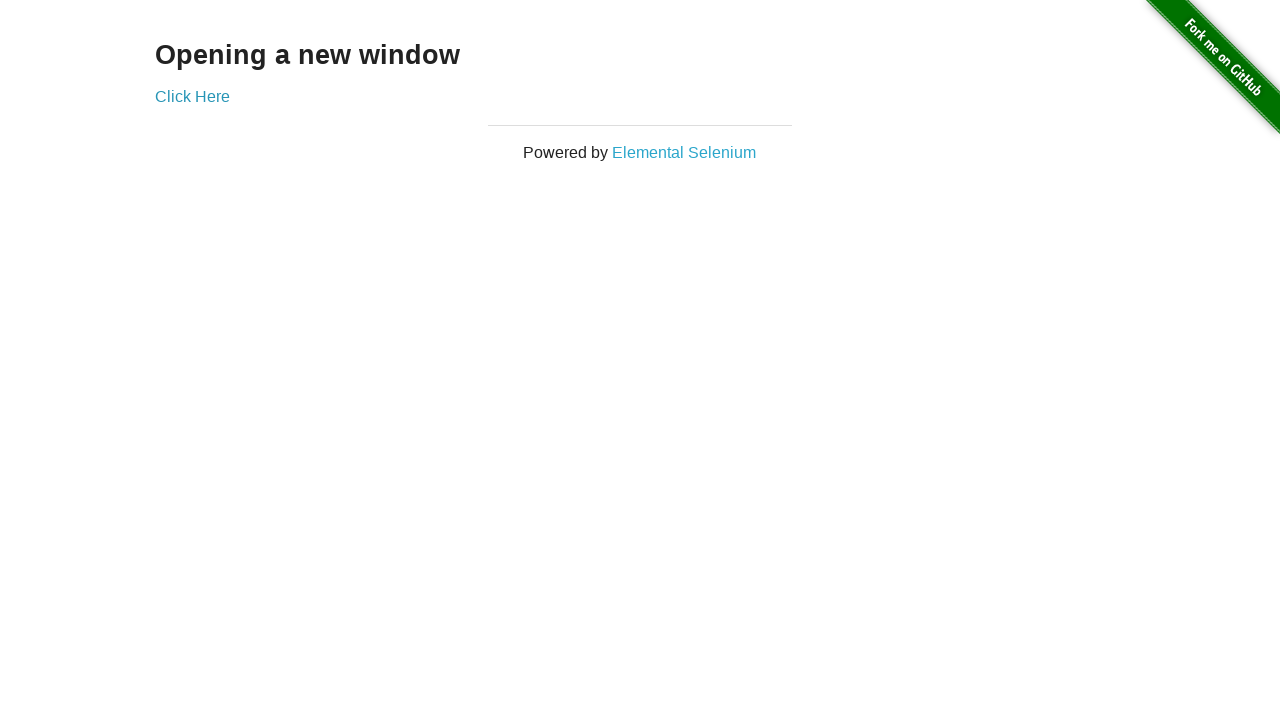

Verified original page title is still 'The Internet'
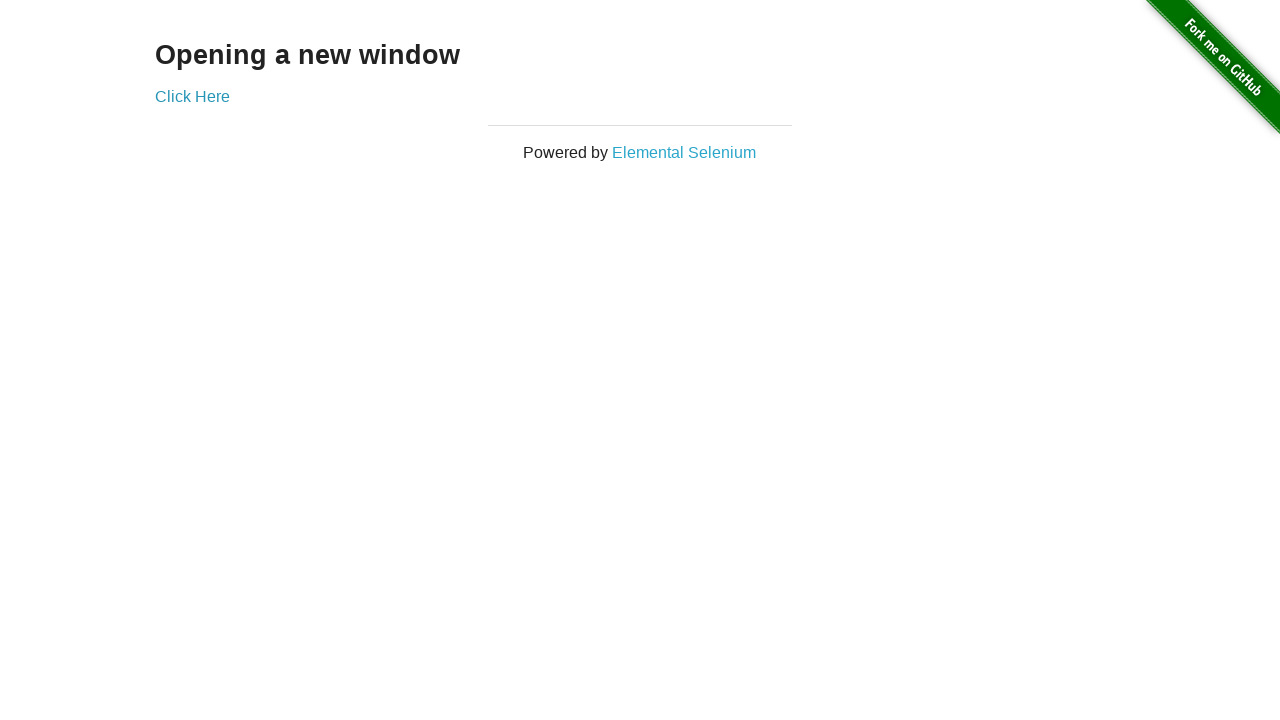

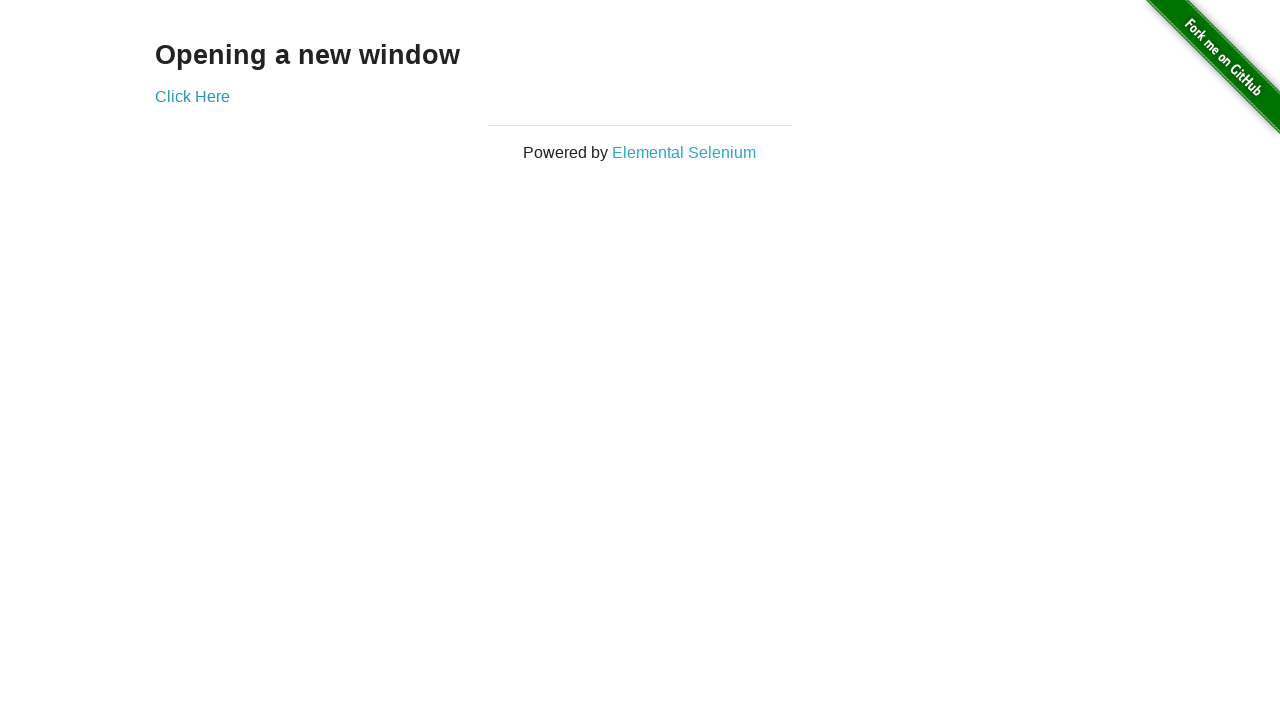